Tests JavaScript alert handling by clicking a button that triggers an alert and accepting it

Starting URL: https://the-internet.herokuapp.com/javascript_alerts

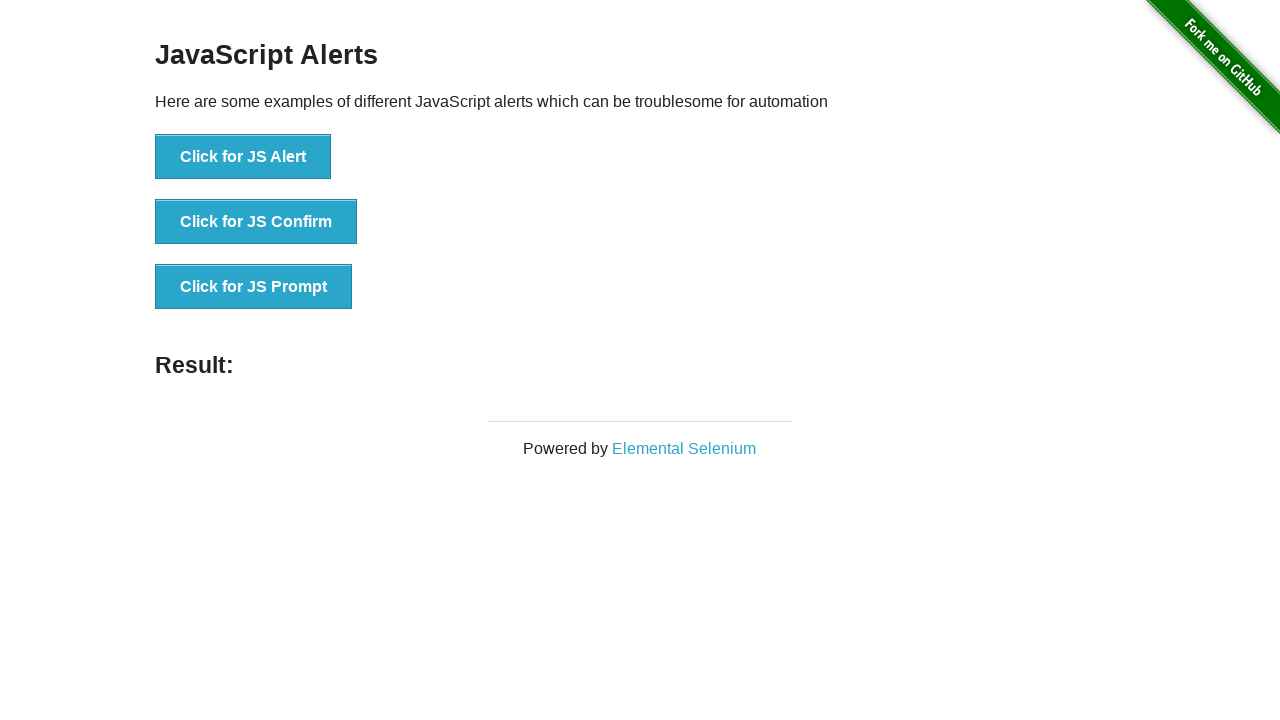

Set up dialog handler to accept alerts
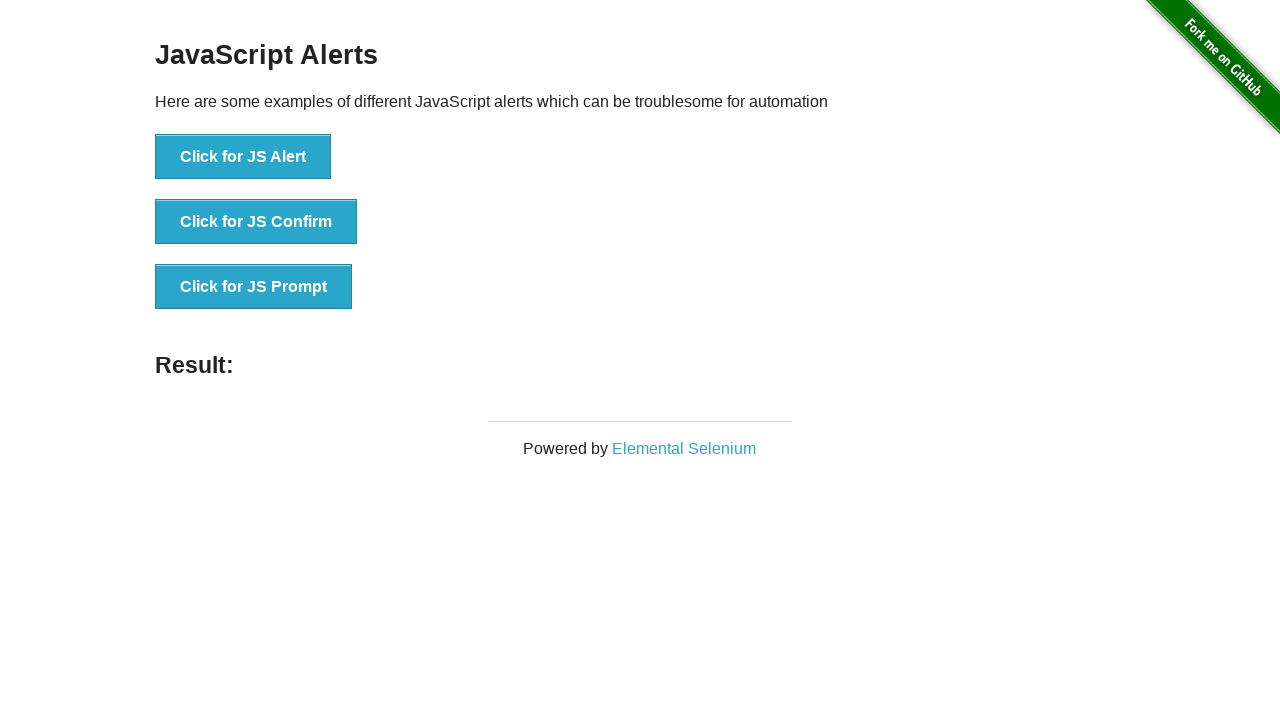

Clicked button to trigger JavaScript alert at (243, 157) on button[onclick='jsAlert()']
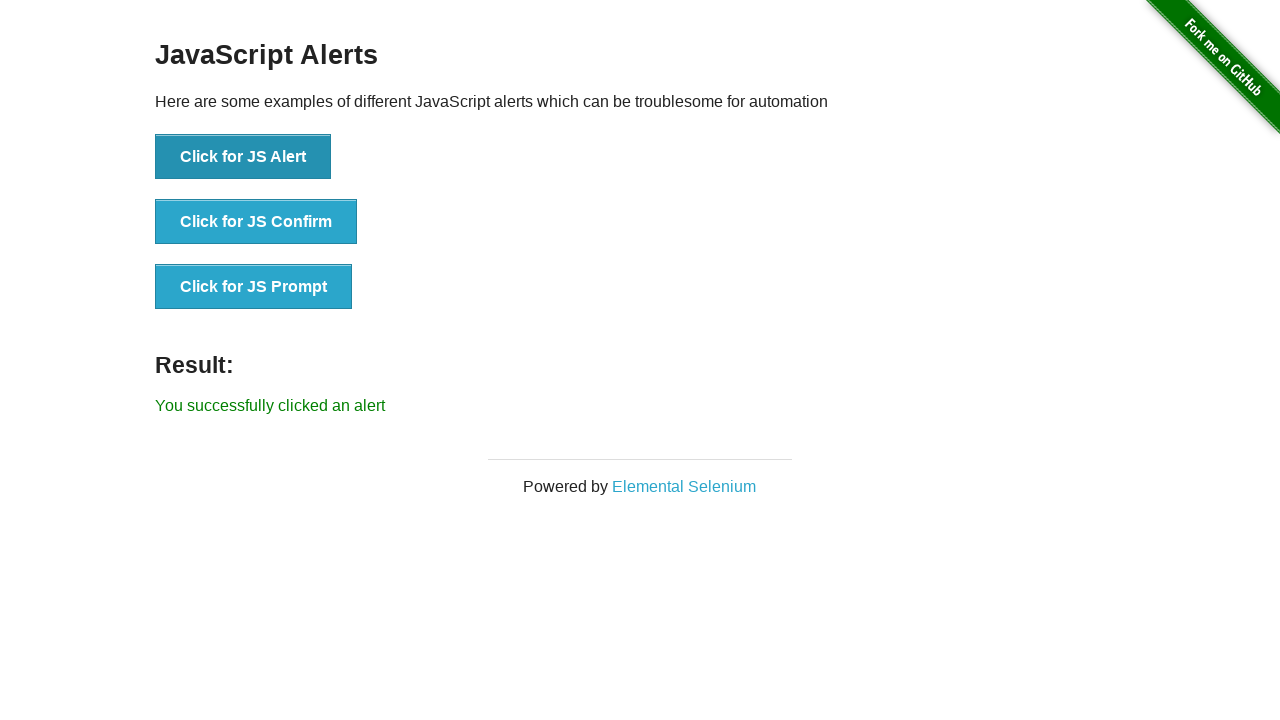

Waited 500ms for alert result to appear
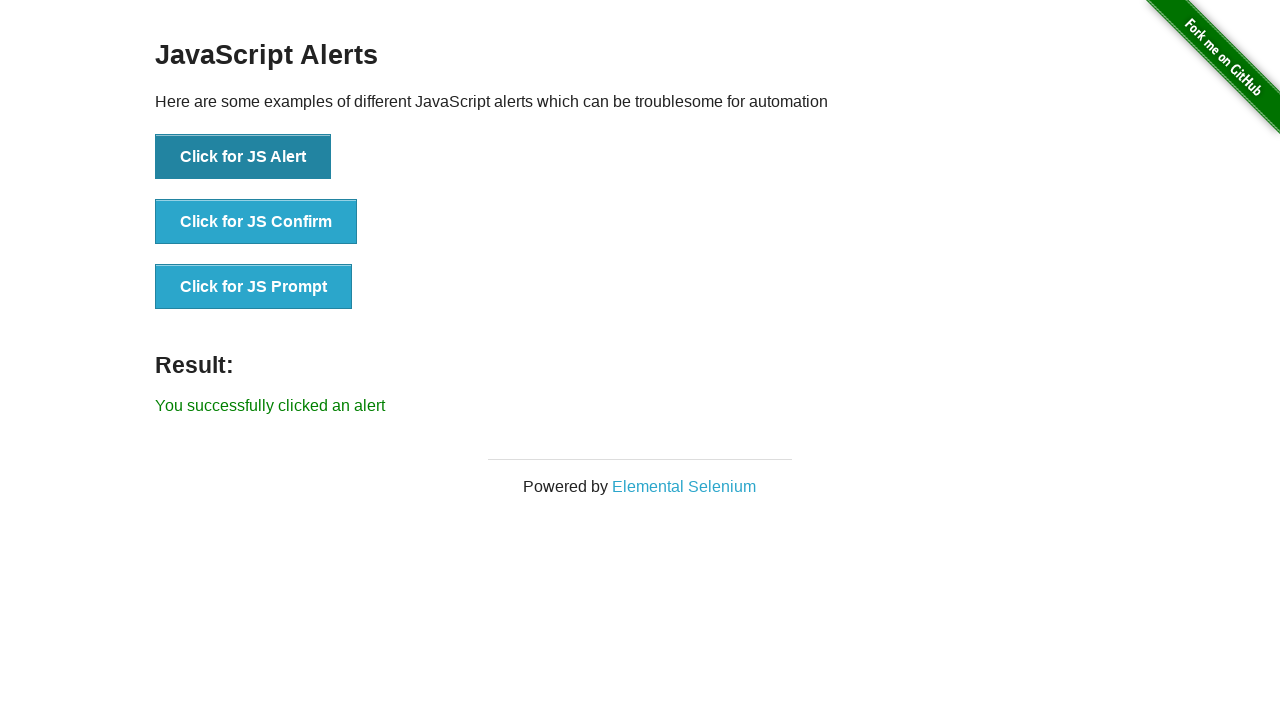

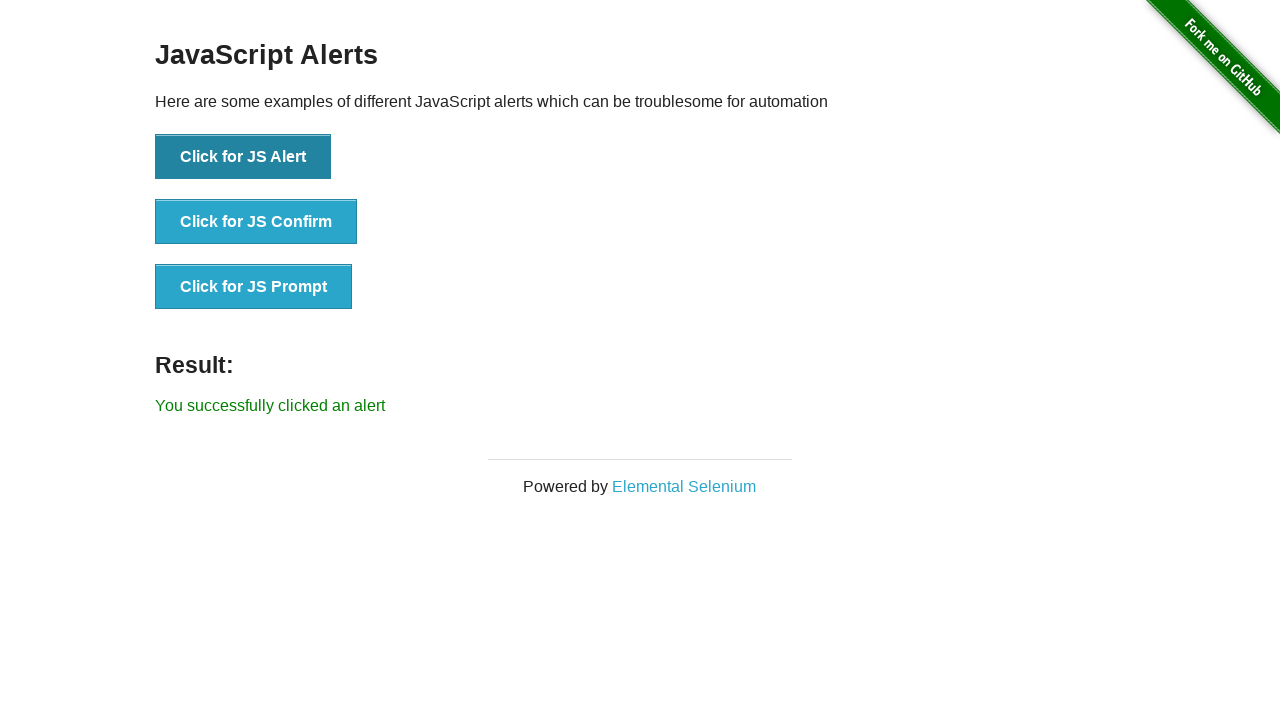